Tests multi-select dropdown functionality by selecting all options and verifying the selections

Starting URL: https://omayo.blogspot.com/

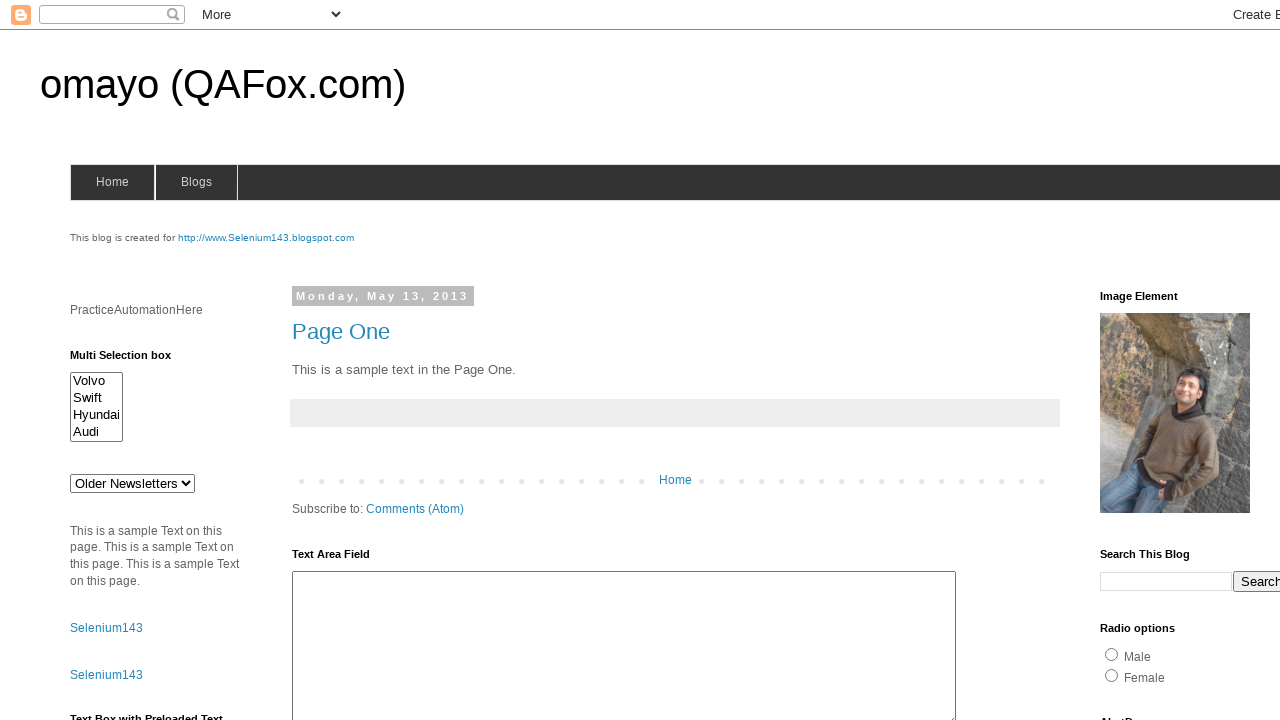

Navigated to https://omayo.blogspot.com/
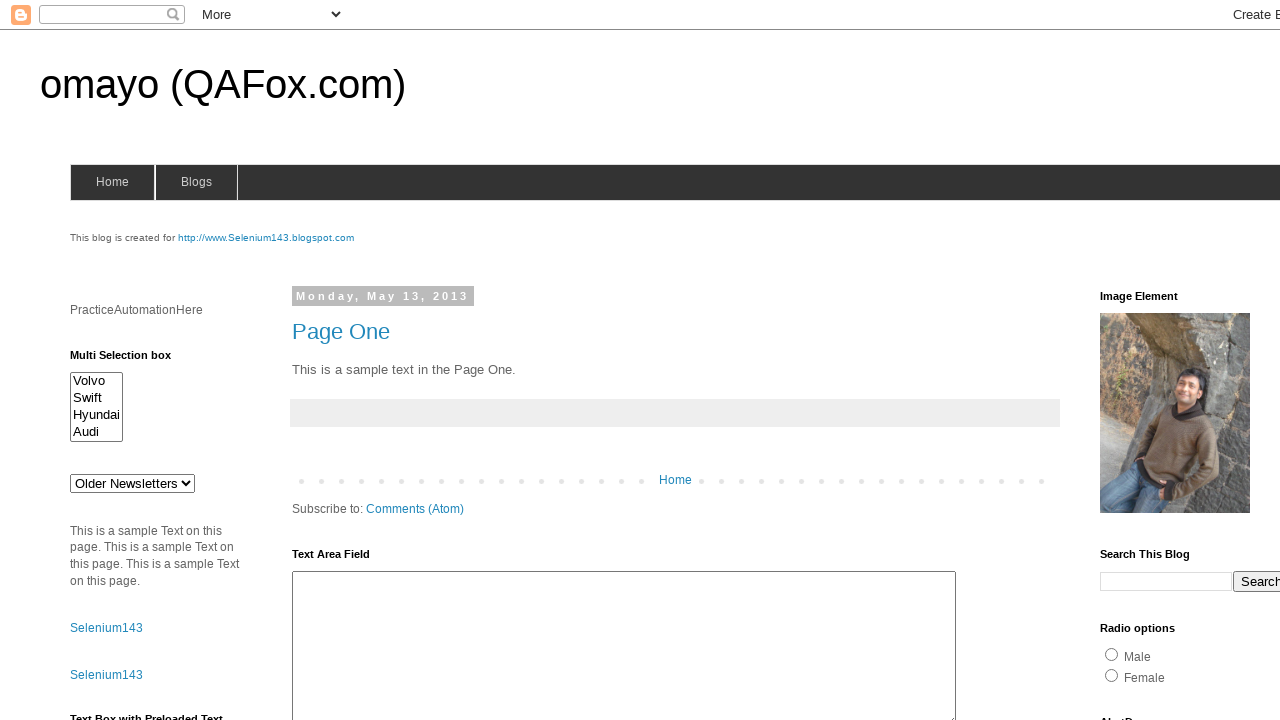

Located multi-select dropdown element (select#multiselect1)
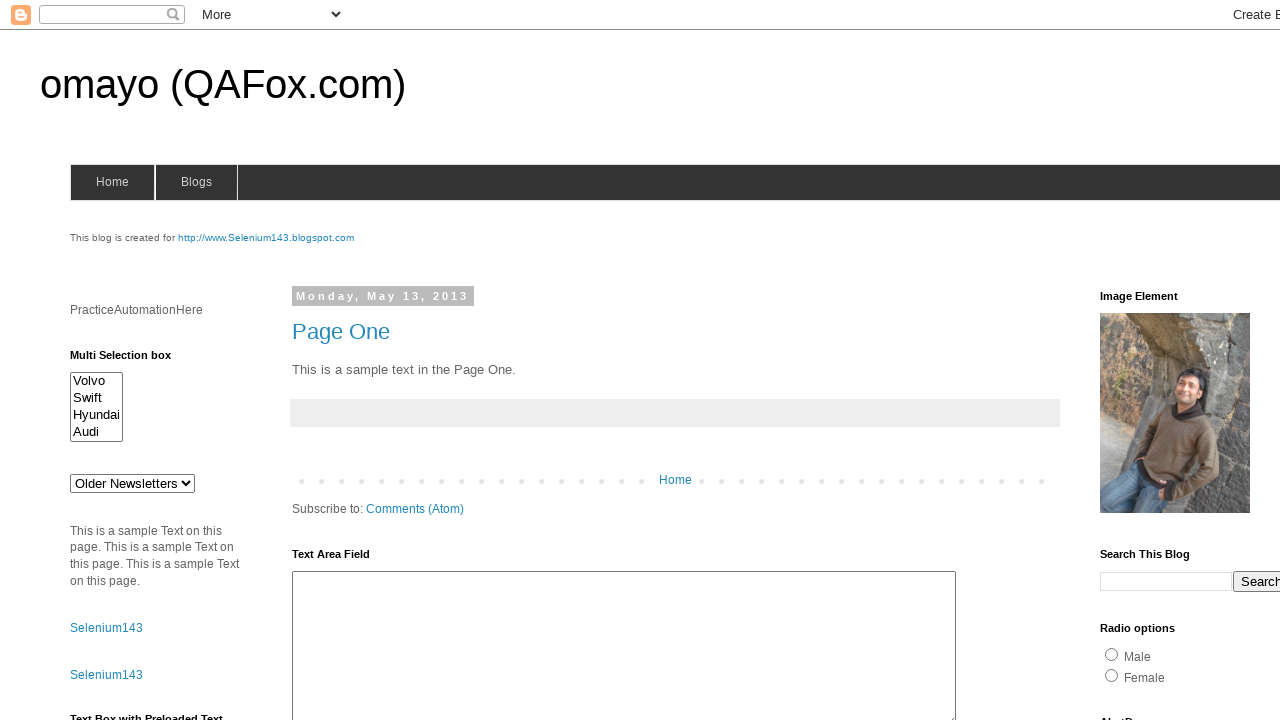

Selected option at index 0 in multi-select dropdown on select#multiselect1
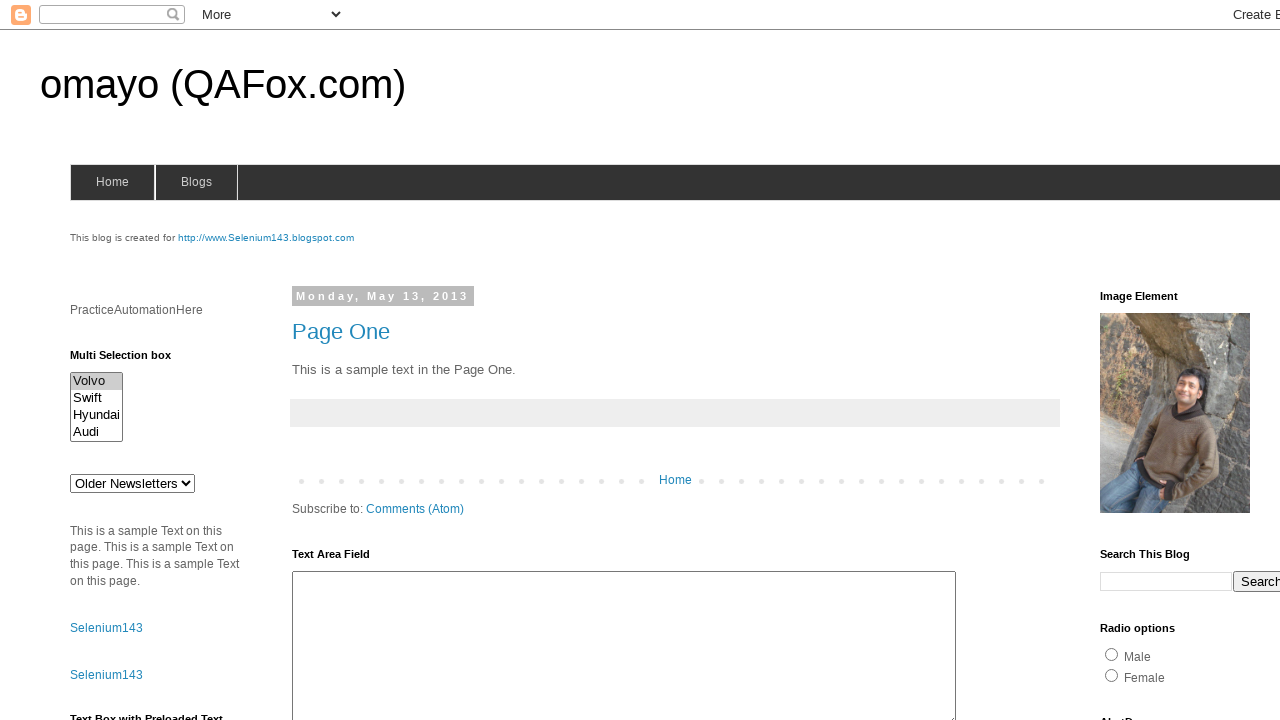

Selected option at index 1 in multi-select dropdown on select#multiselect1
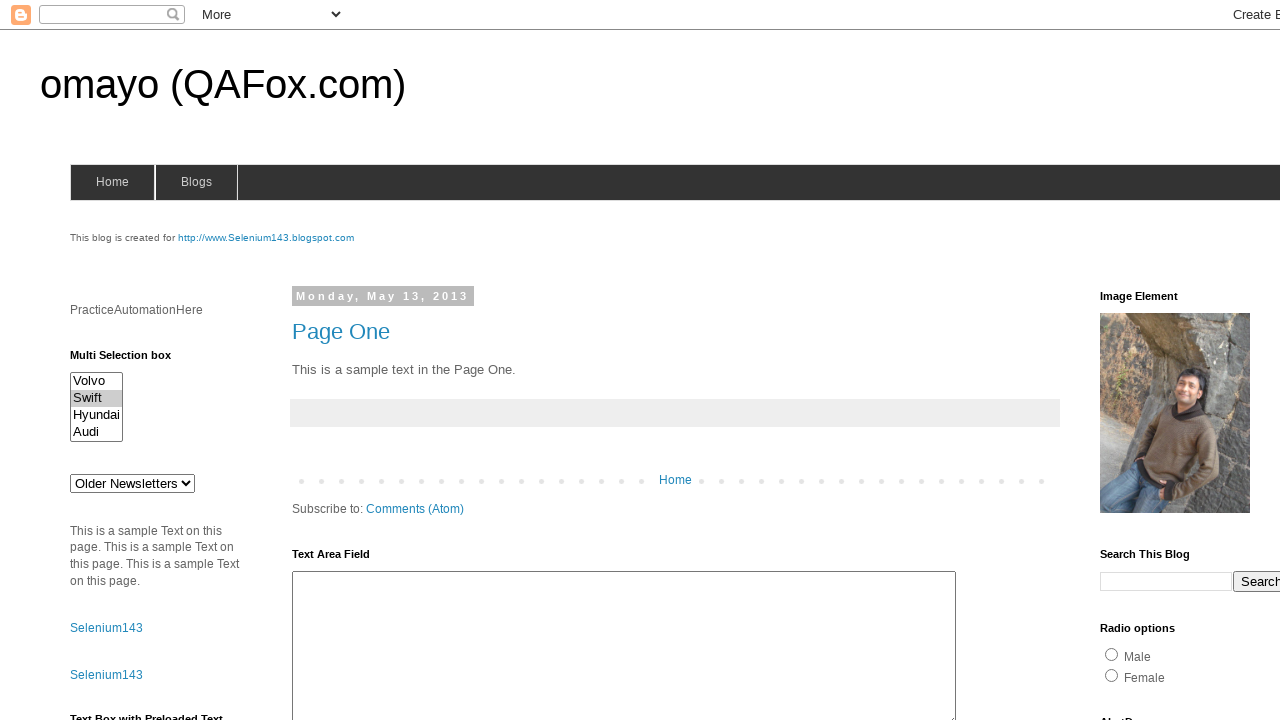

Selected option at index 2 in multi-select dropdown on select#multiselect1
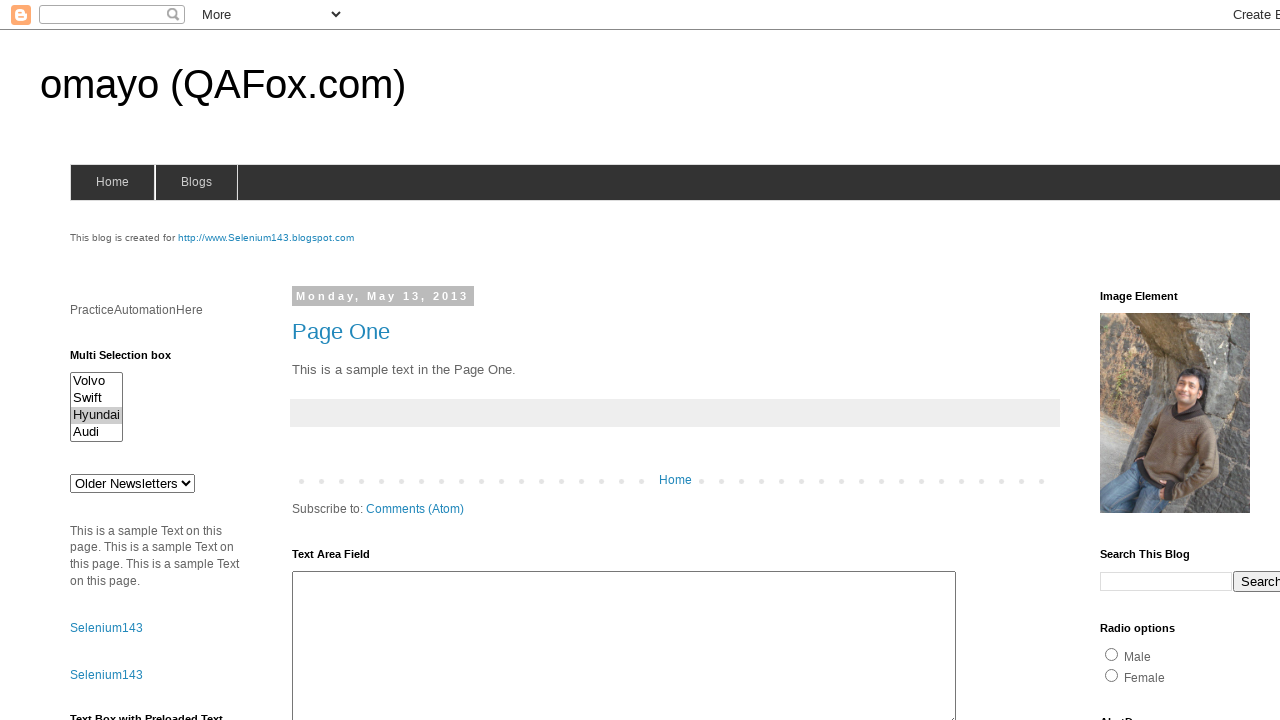

Selected option at index 3 in multi-select dropdown on select#multiselect1
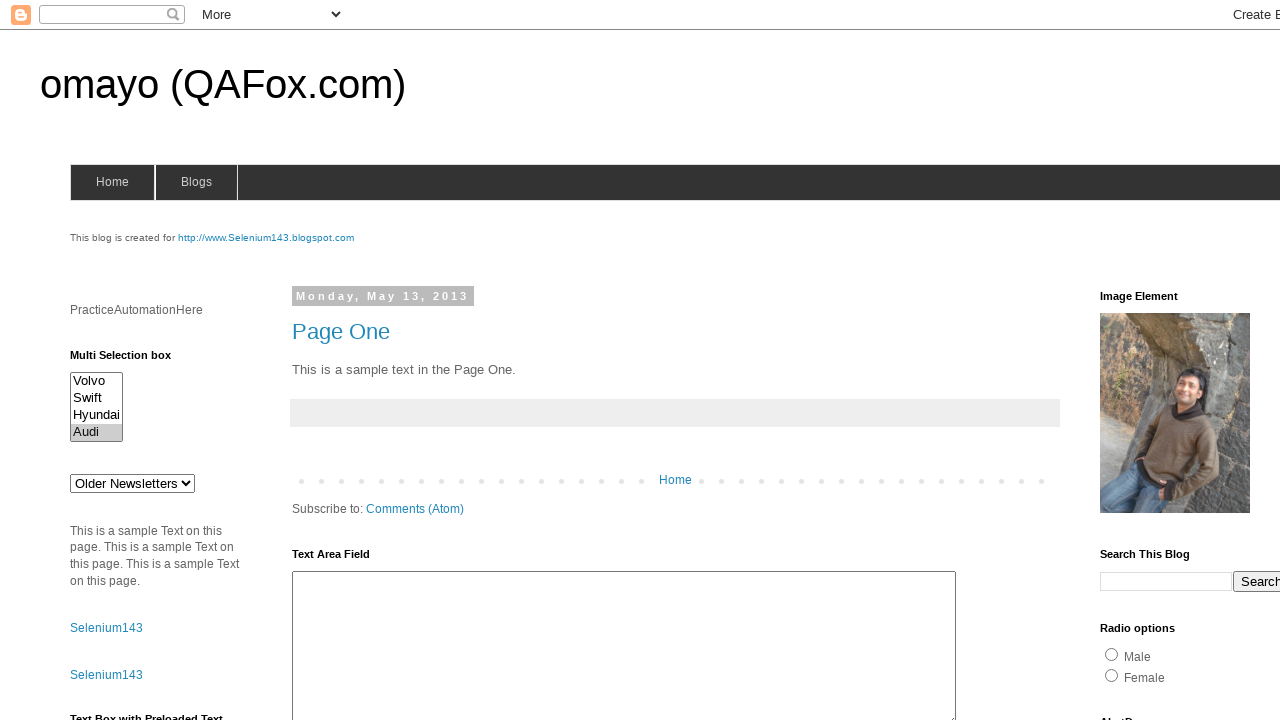

Retrieved all checked options from multi-select dropdown
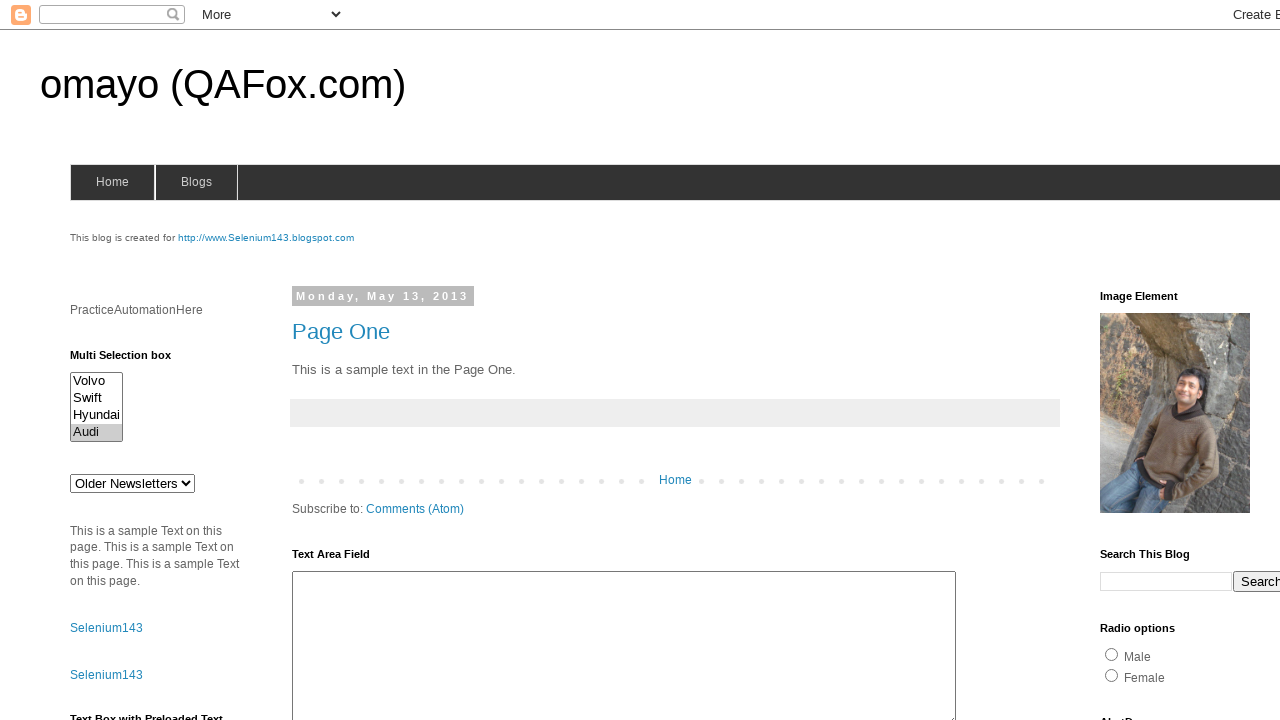

Verified selected option: Audi

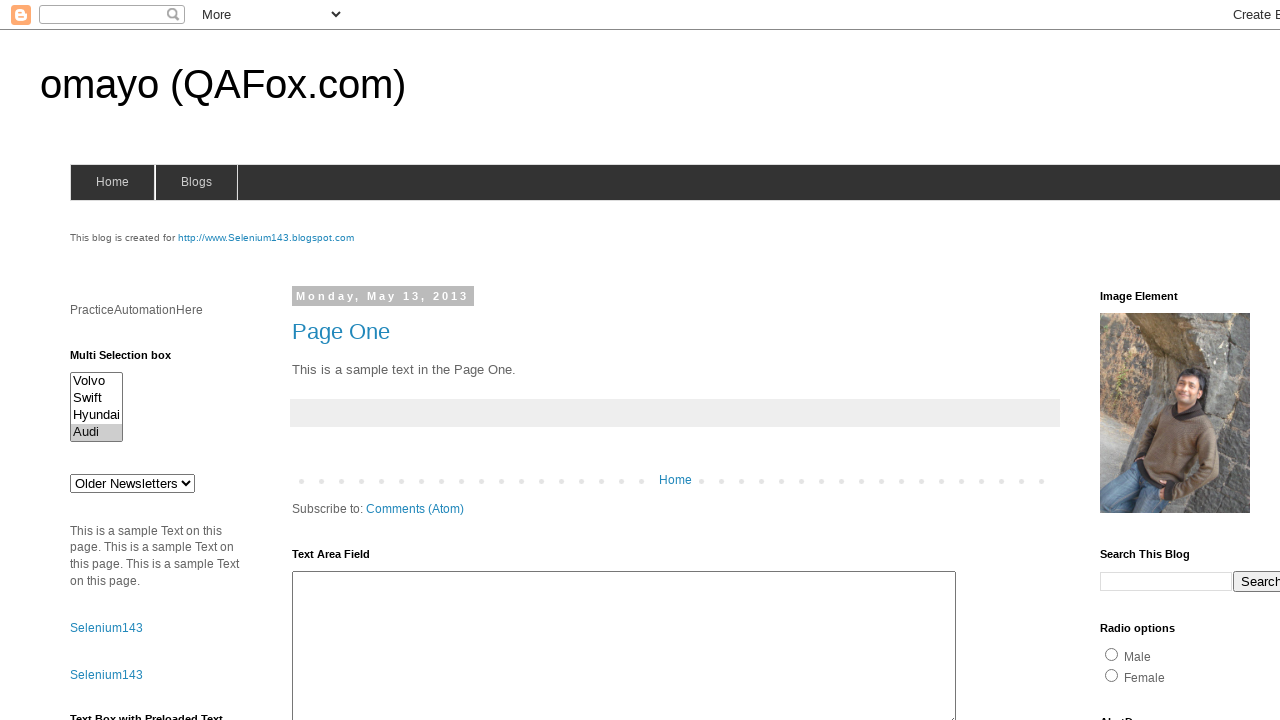

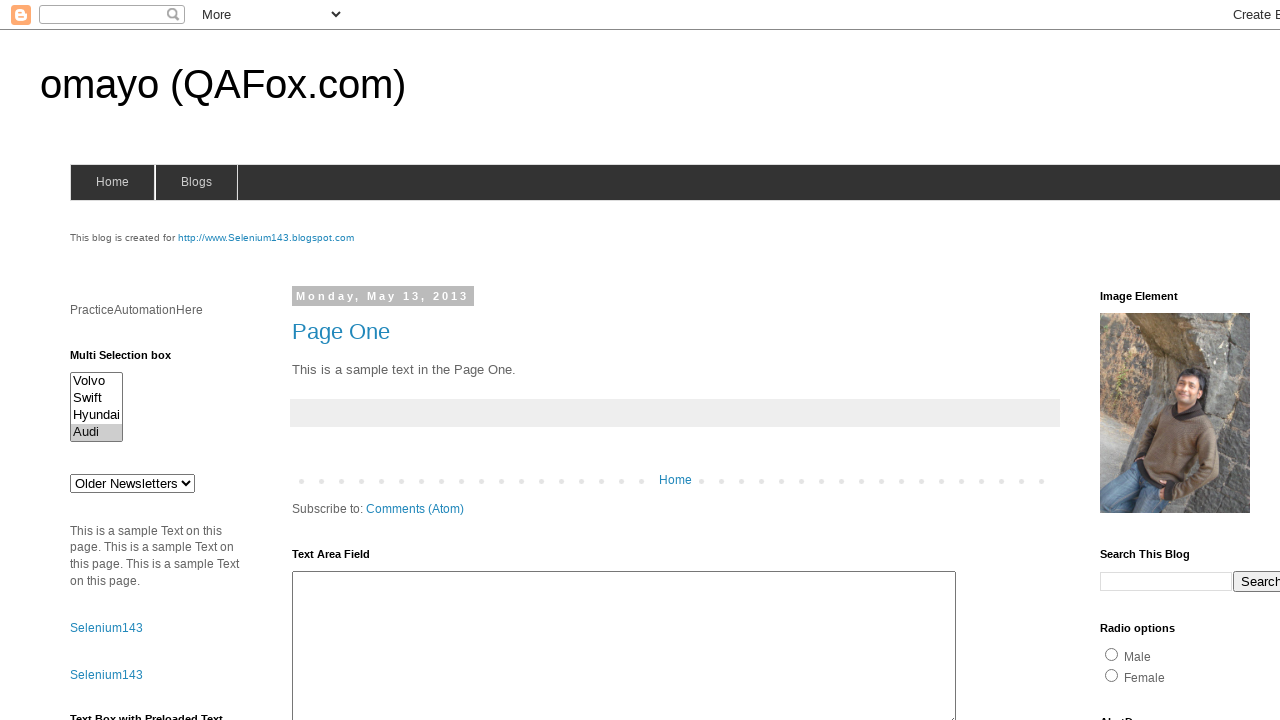